Tests that the nome field accepts numeric input

Starting URL: https://carros-crud.vercel.app/

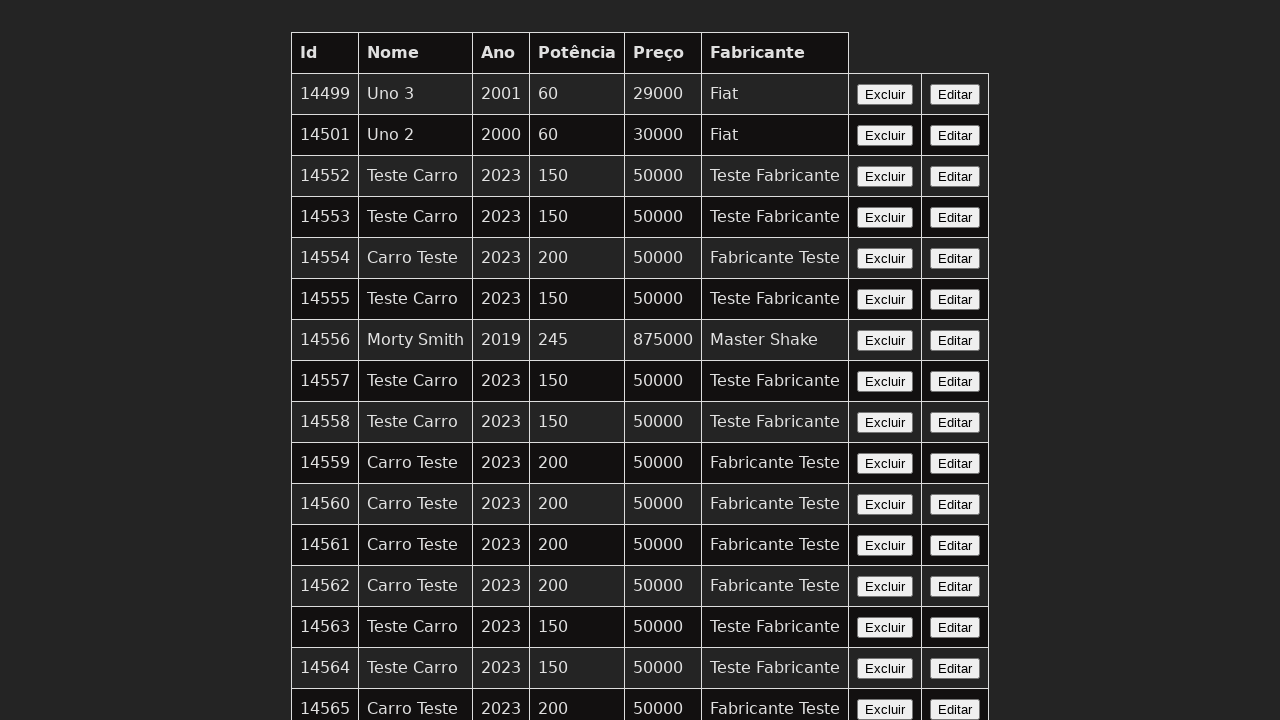

Filled nome field with numeric input '123' to test validation on input[name='nome']
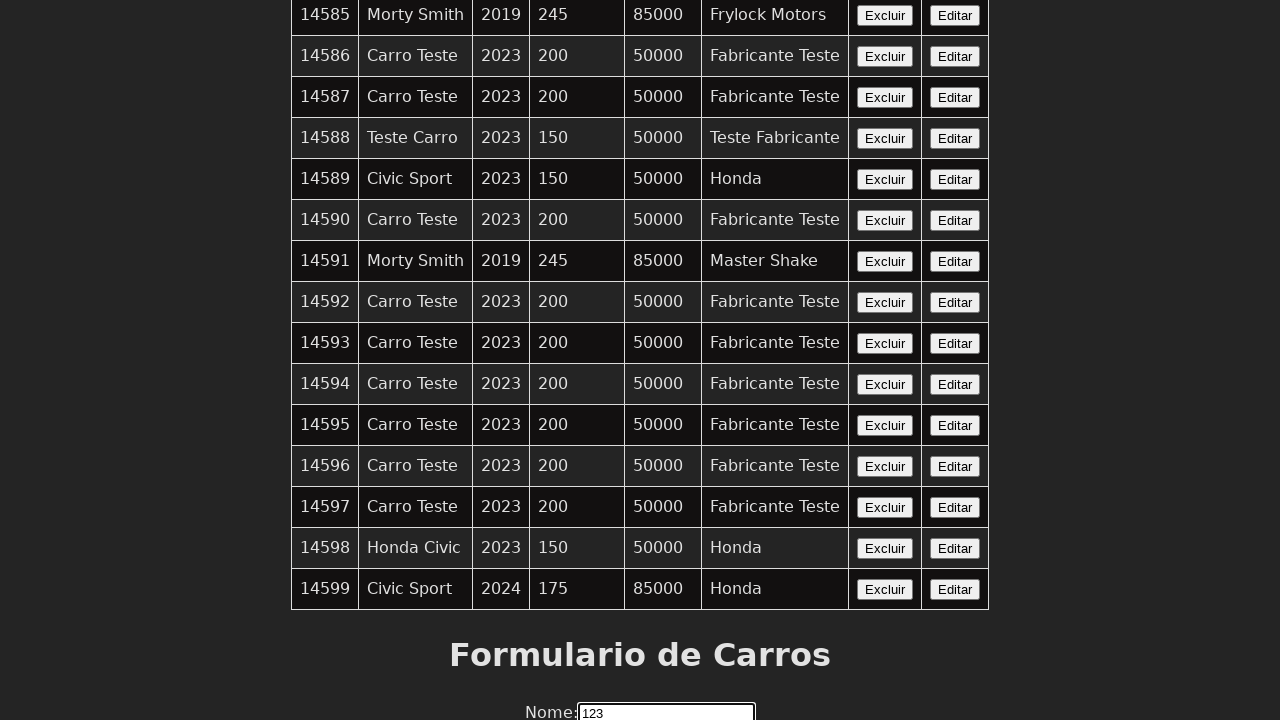

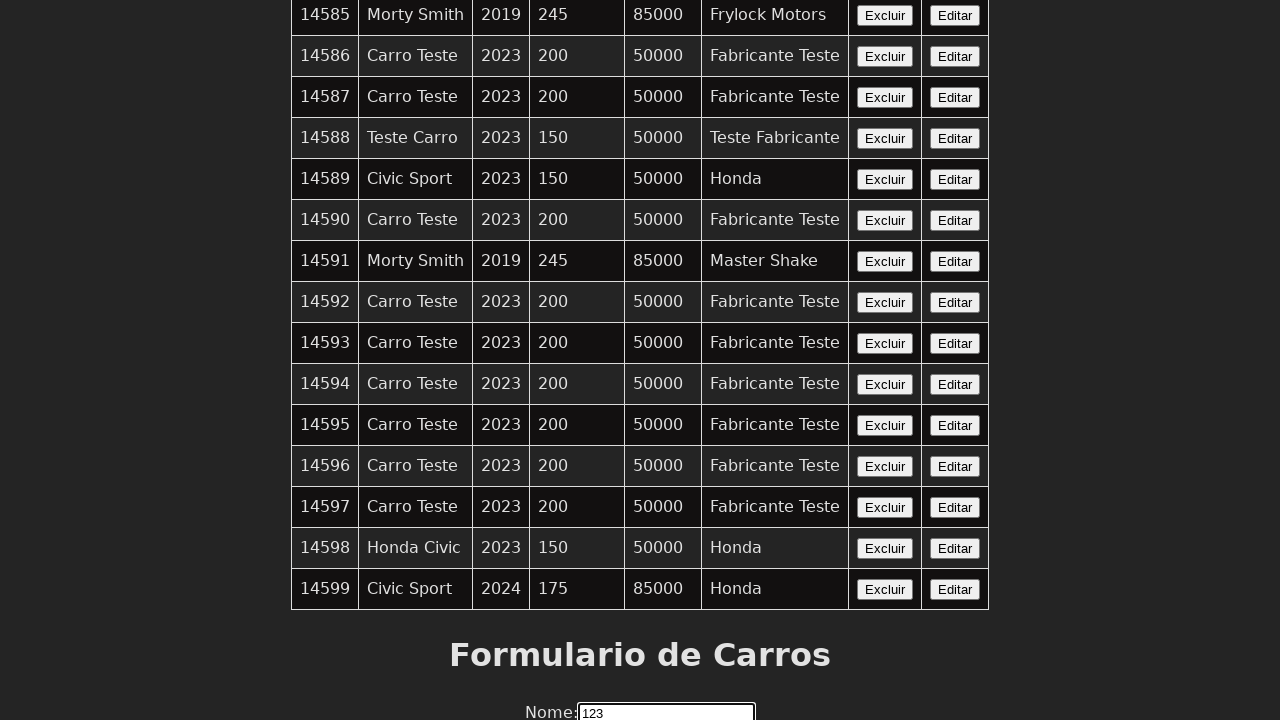